Tests that the user agent element is present and contains text on the guinea pig test page.

Starting URL: https://saucelabs.com/test/guinea-pig

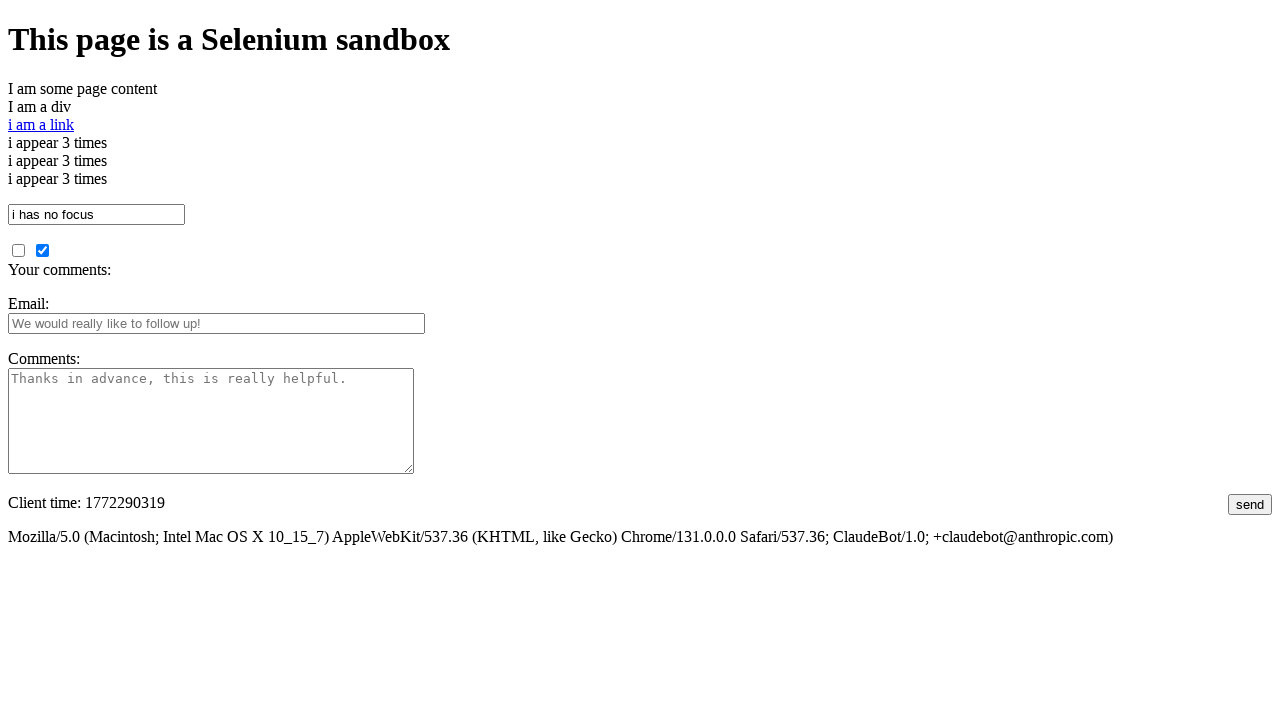

Navigated to guinea pig test page
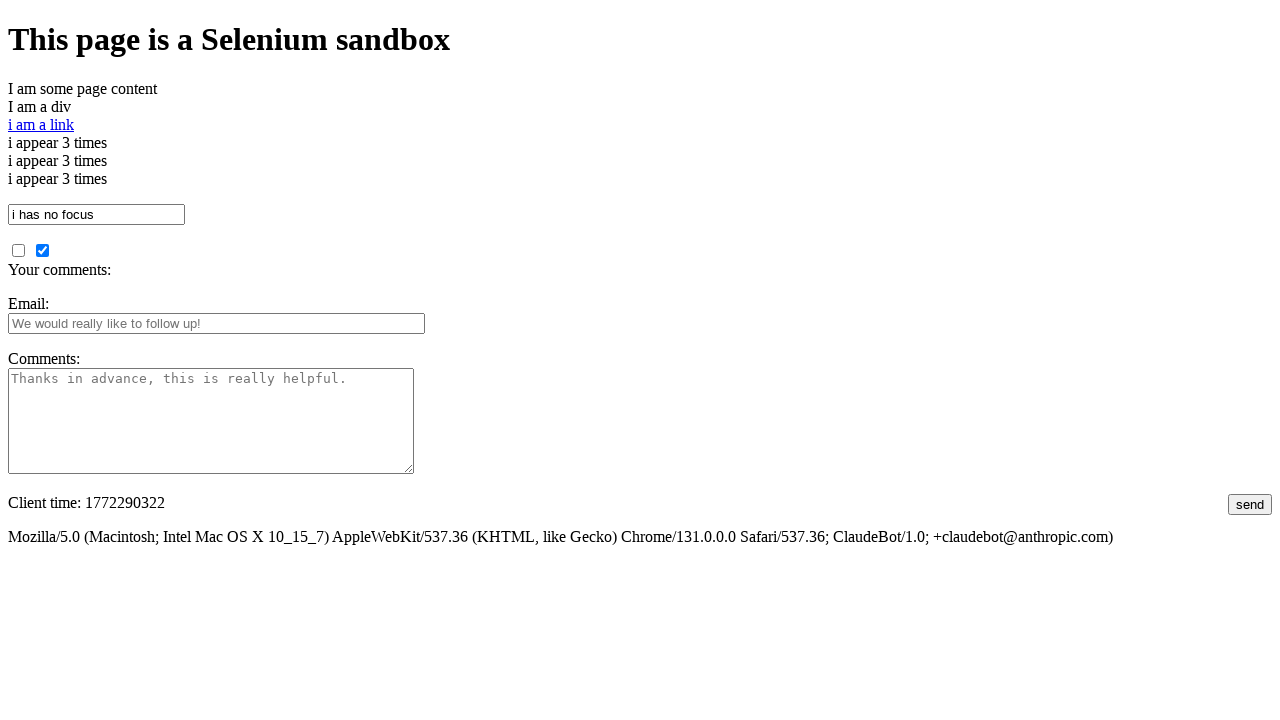

Located user agent element
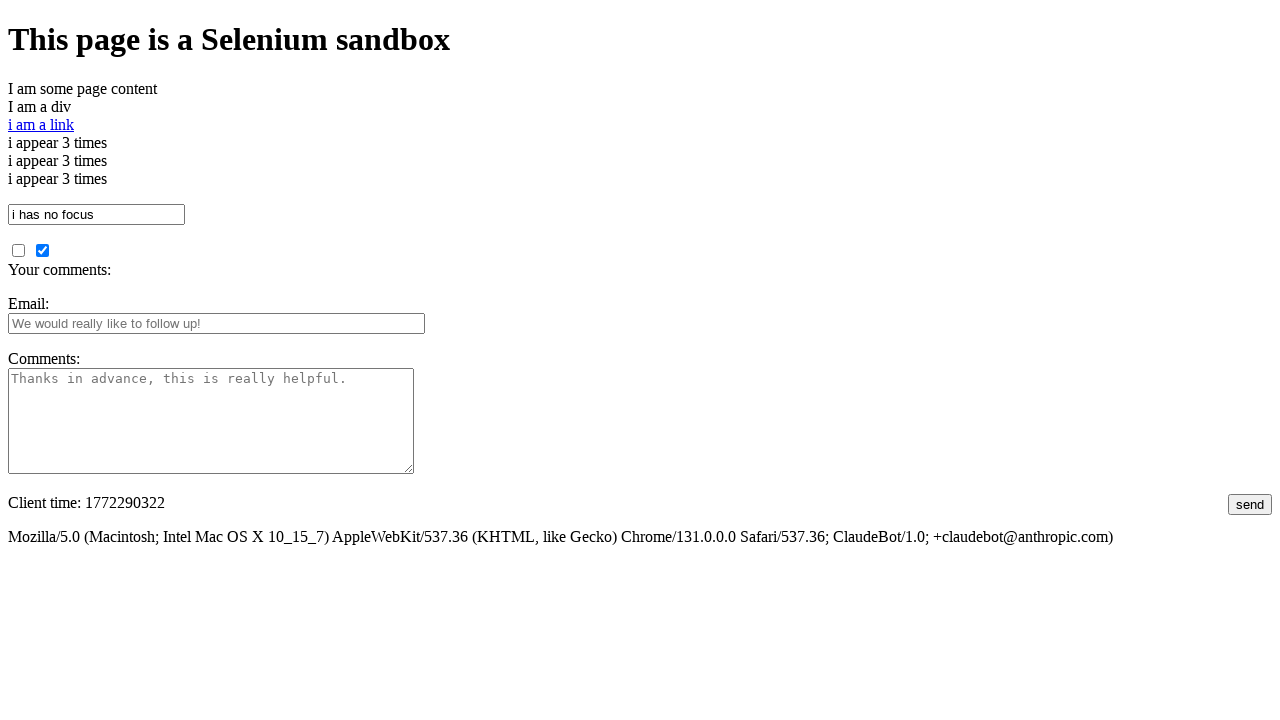

Retrieved text content from user agent element
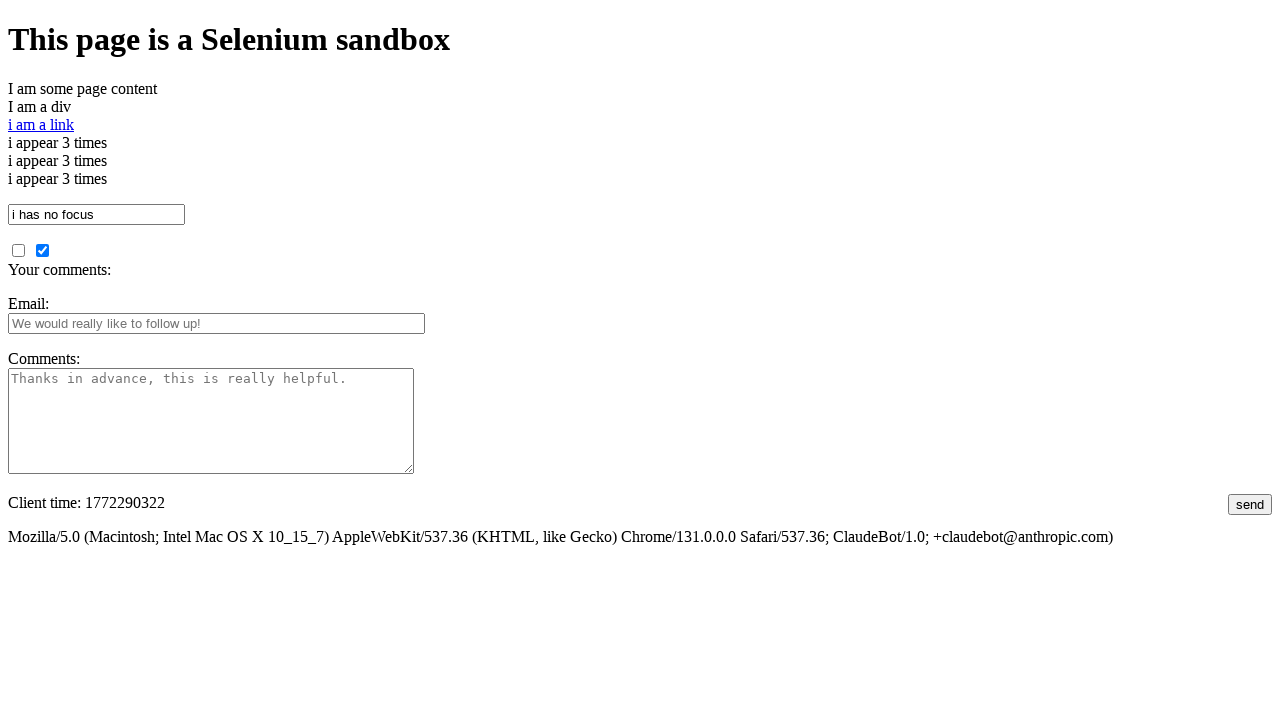

Verified user agent element is present and contains text
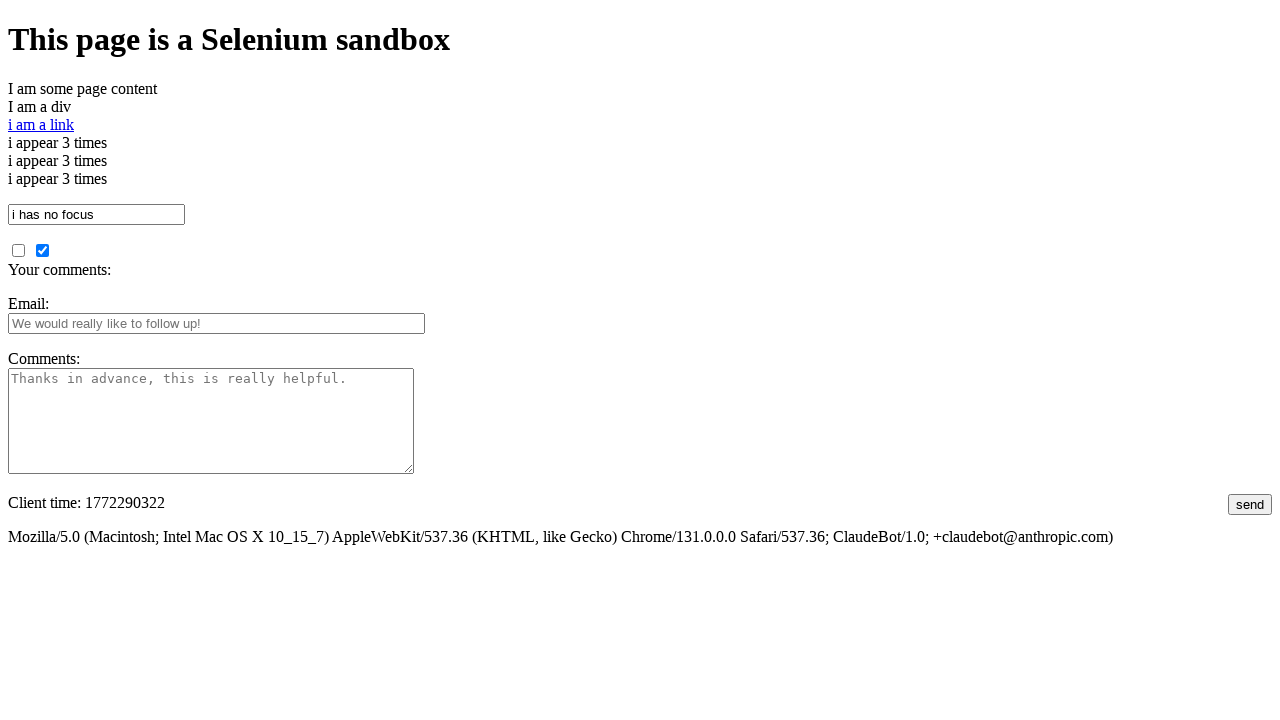

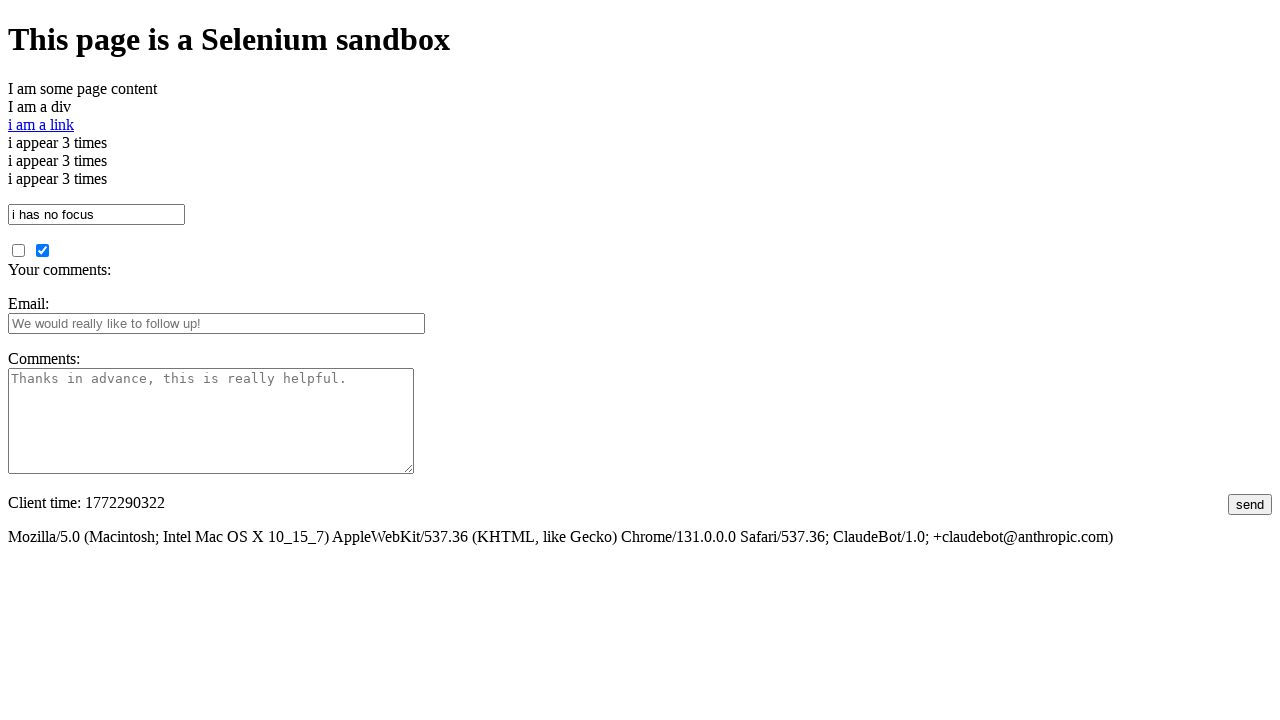